Navigates to the Automation Practice page and verifies that footer links are present and displayed

Starting URL: https://rahulshettyacademy.com/AutomationPractice/

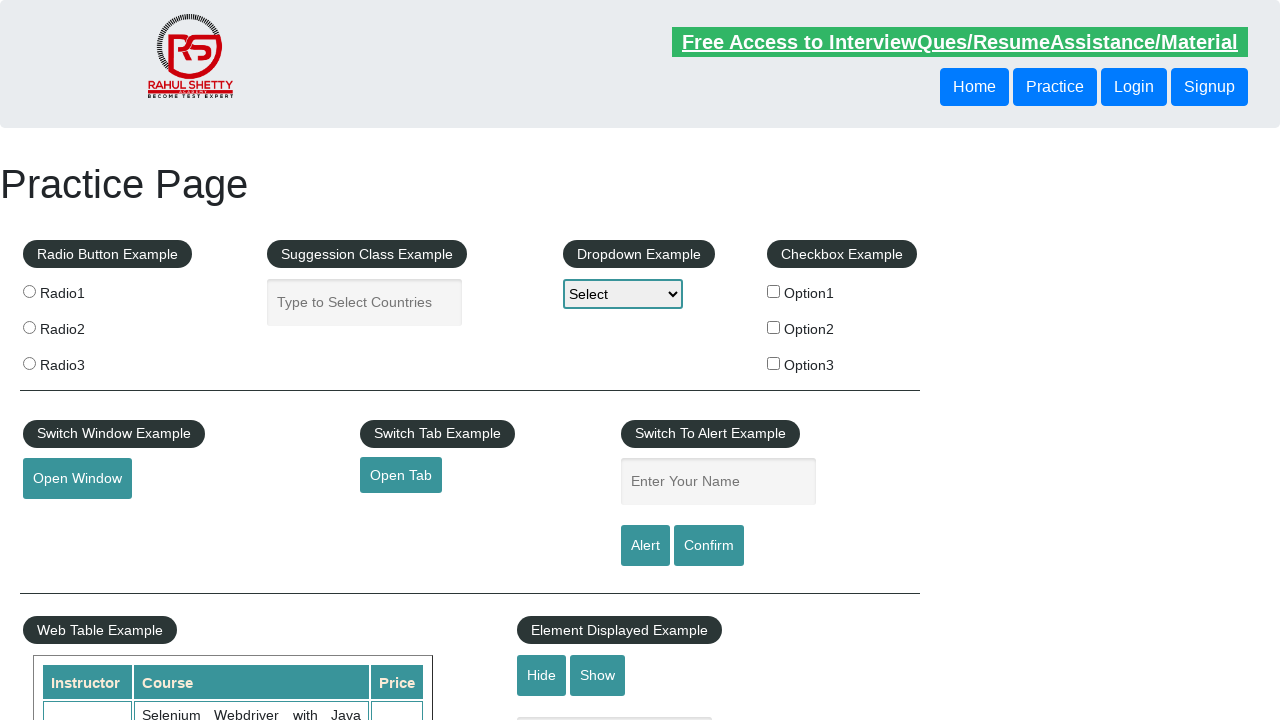

Navigated to Automation Practice page
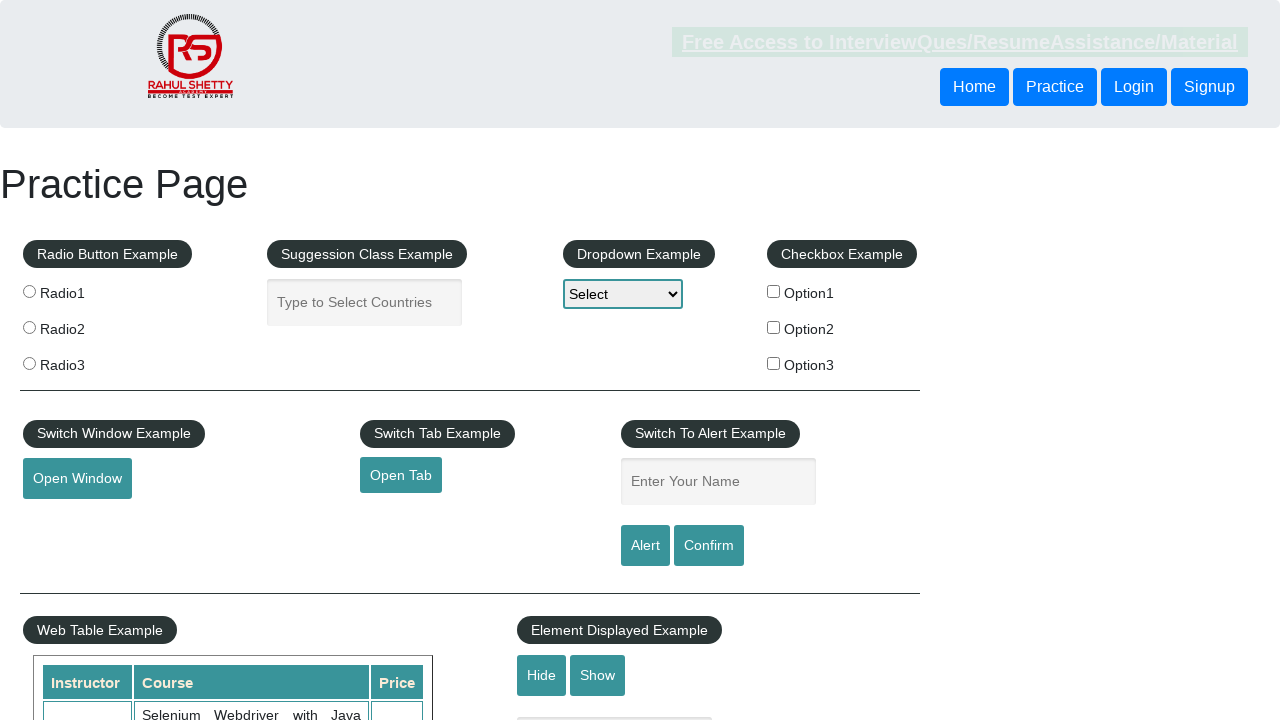

Footer links selector is present and visible
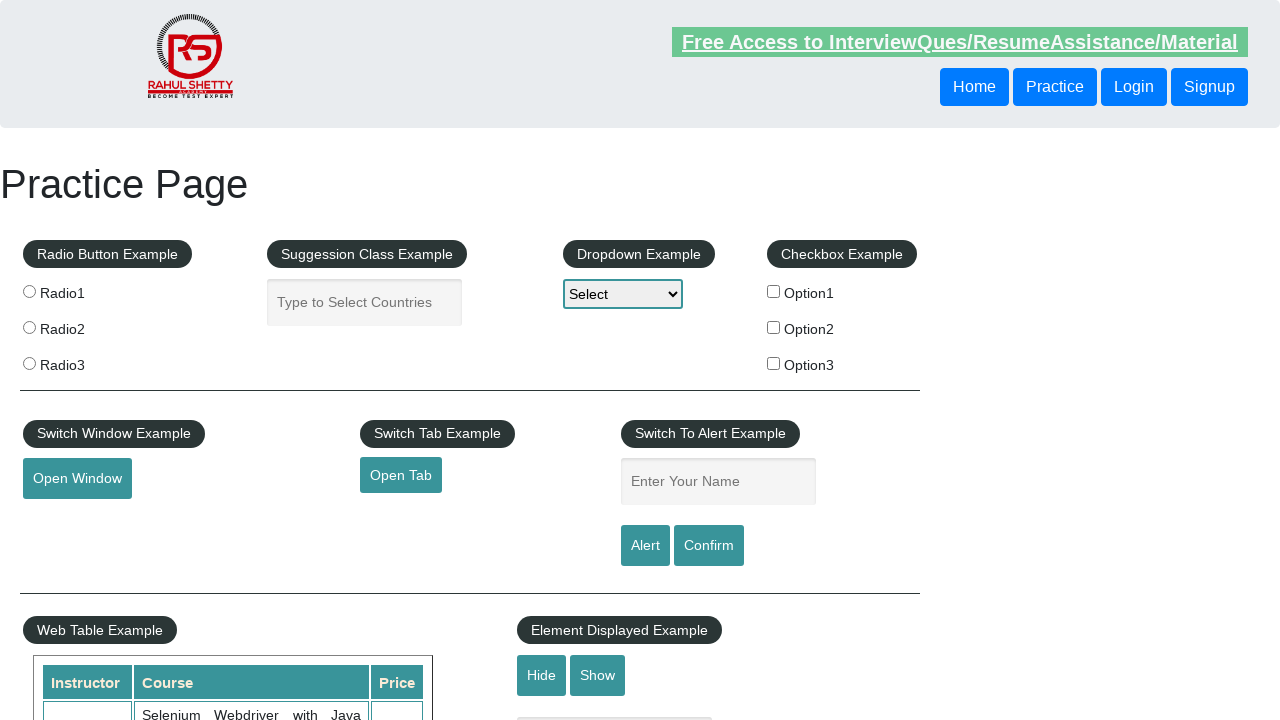

Located footer link elements
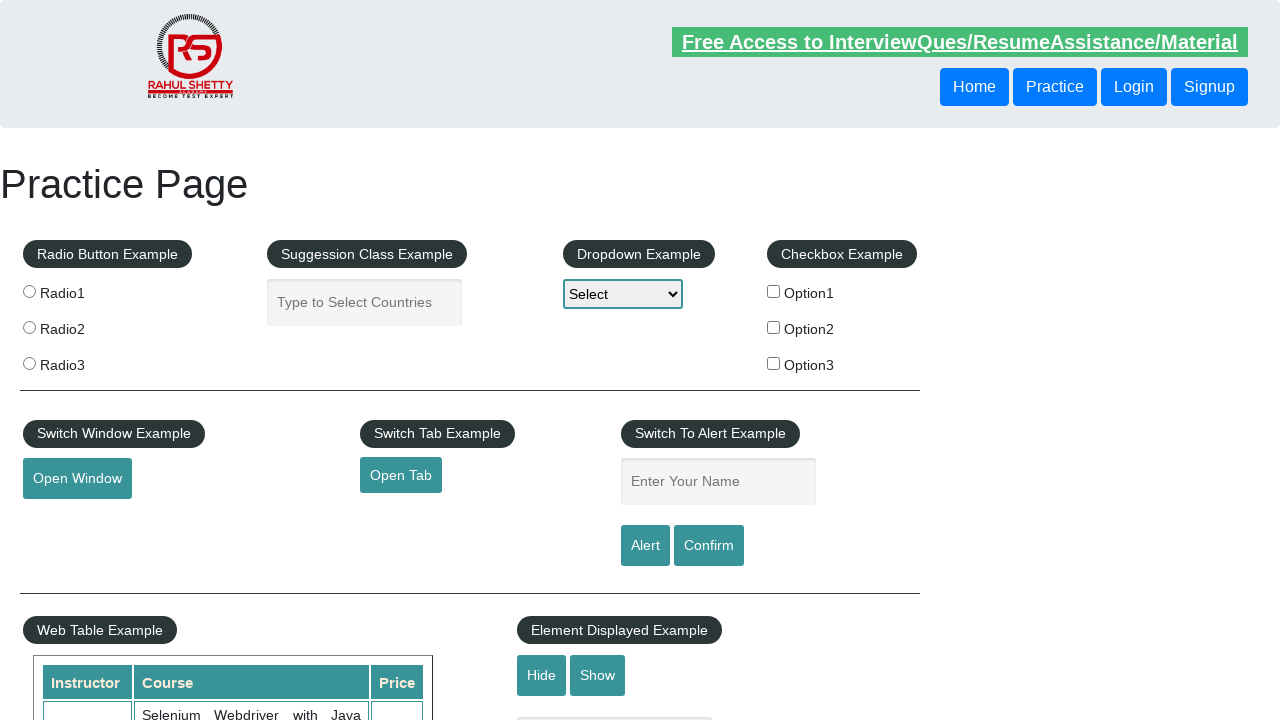

Verified that footer links are present (count > 0)
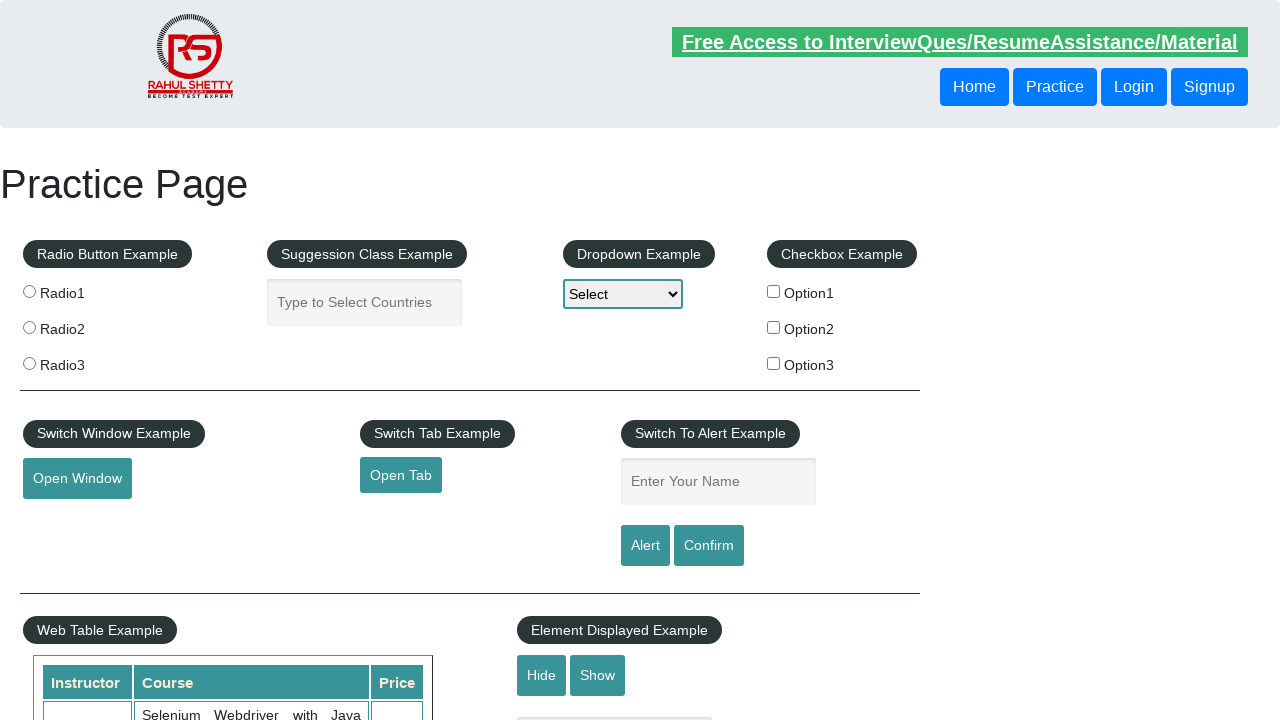

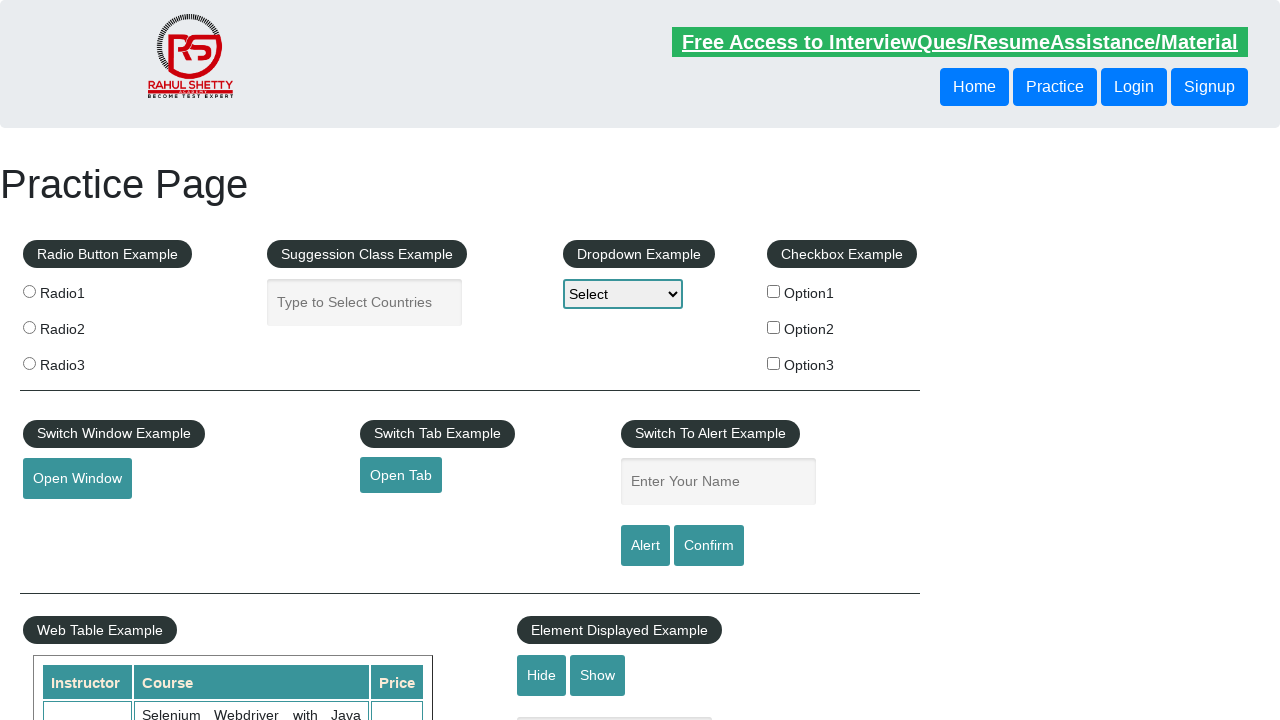